Tests that entered text is trimmed when editing a todo item

Starting URL: https://demo.playwright.dev/todomvc

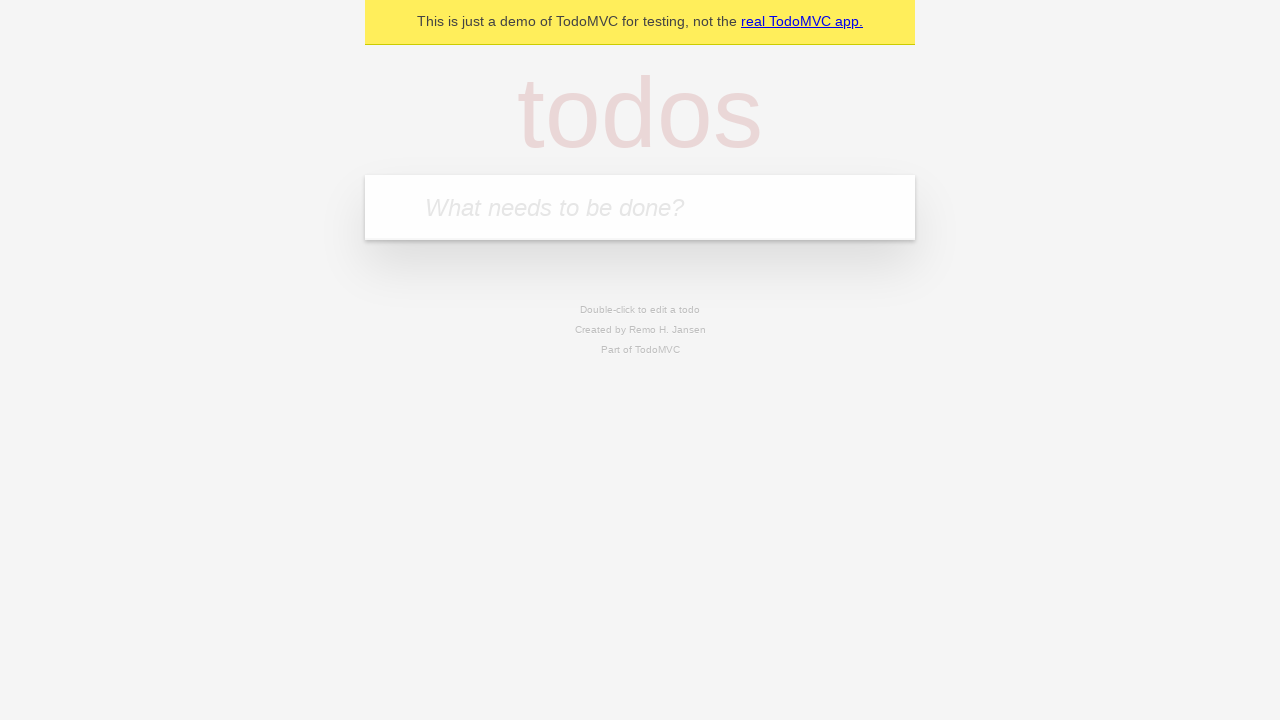

Filled todo input with 'buy some cheese' on internal:attr=[placeholder="What needs to be done?"i]
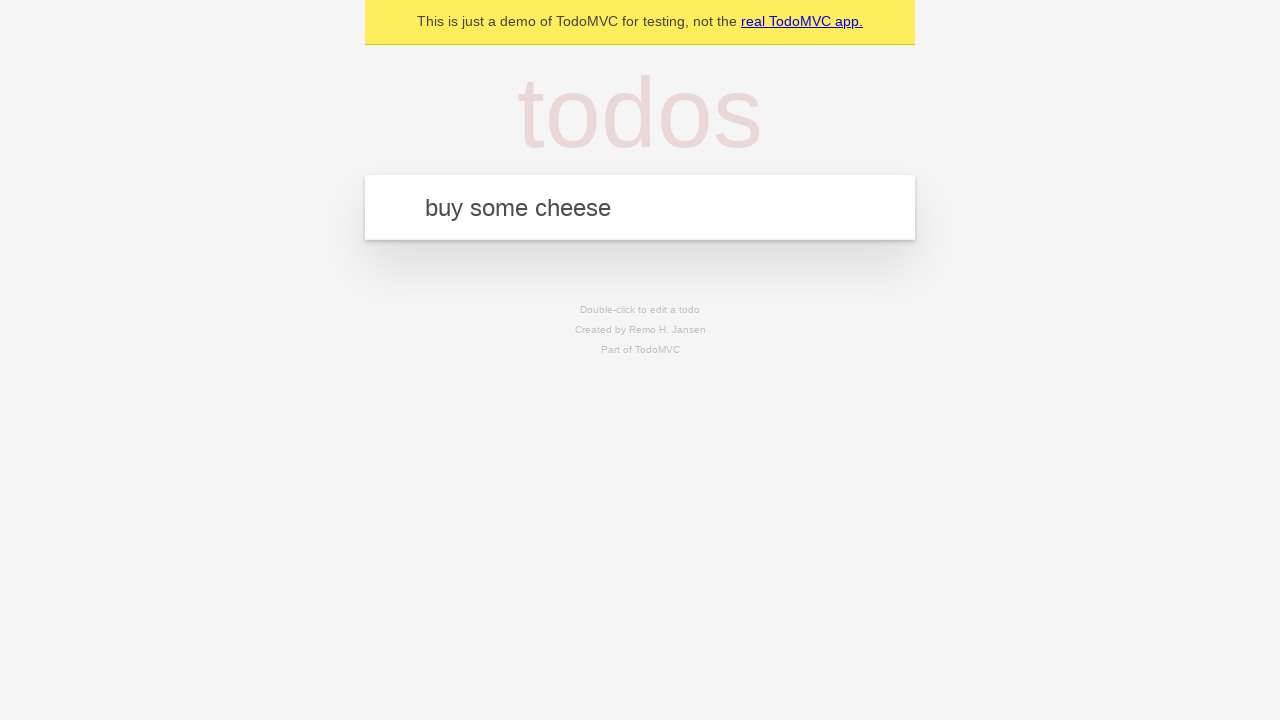

Pressed Enter to add first todo on internal:attr=[placeholder="What needs to be done?"i]
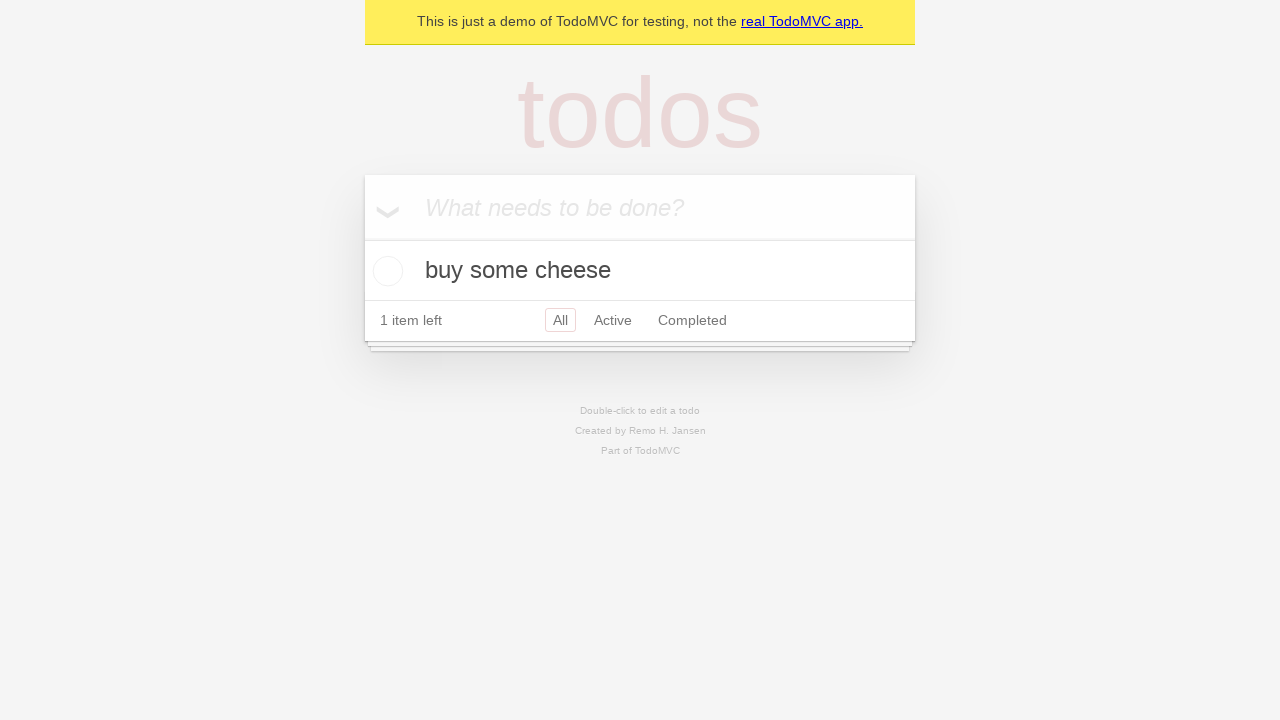

Filled todo input with 'feed the cat' on internal:attr=[placeholder="What needs to be done?"i]
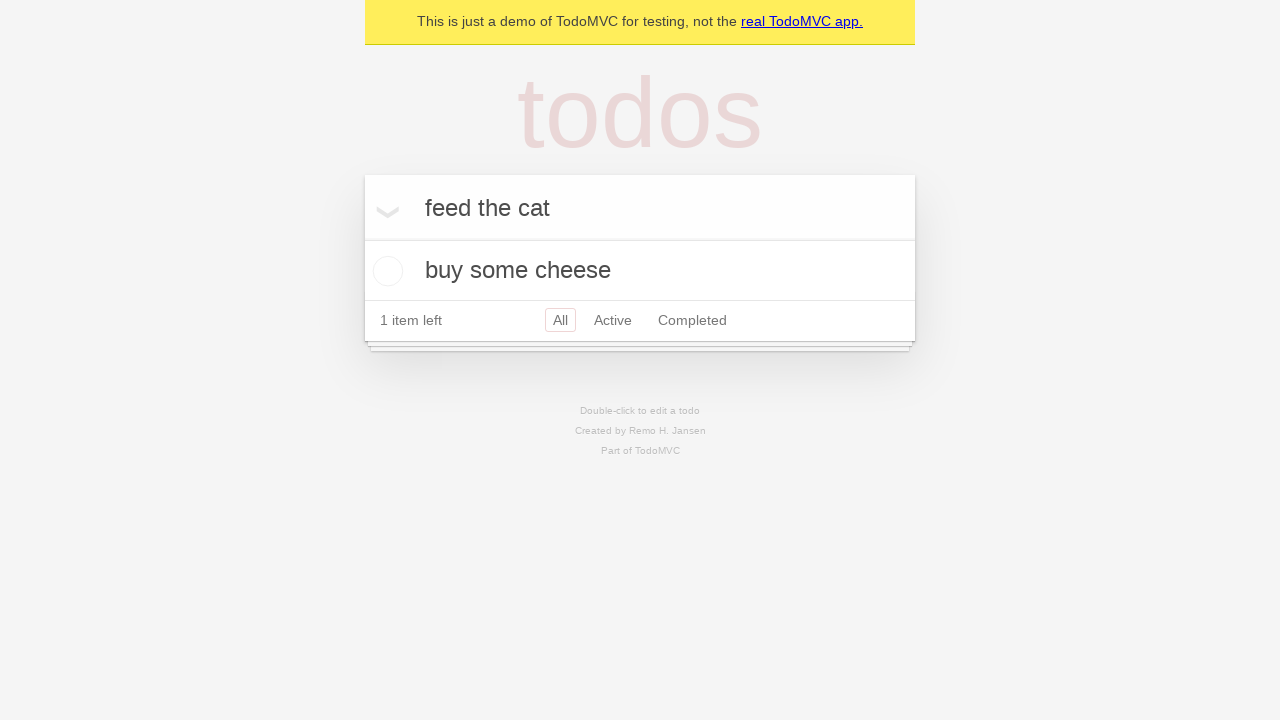

Pressed Enter to add second todo on internal:attr=[placeholder="What needs to be done?"i]
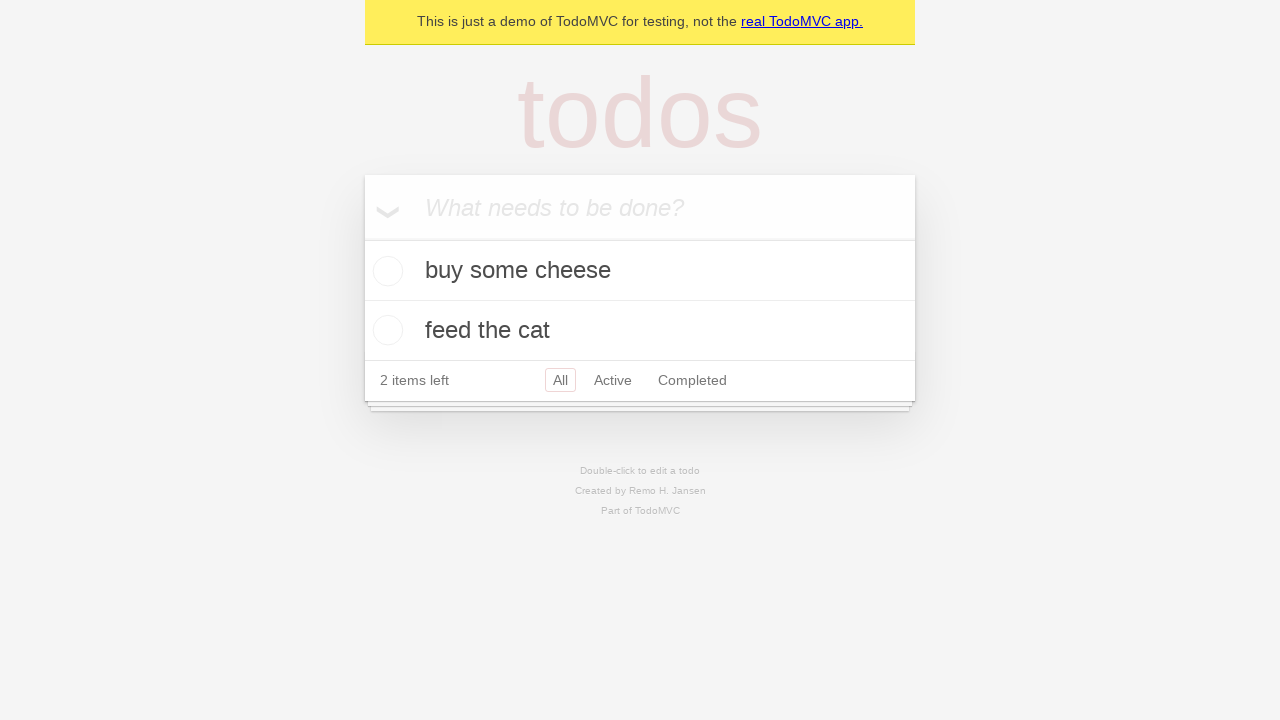

Filled todo input with 'book a doctors appointment' on internal:attr=[placeholder="What needs to be done?"i]
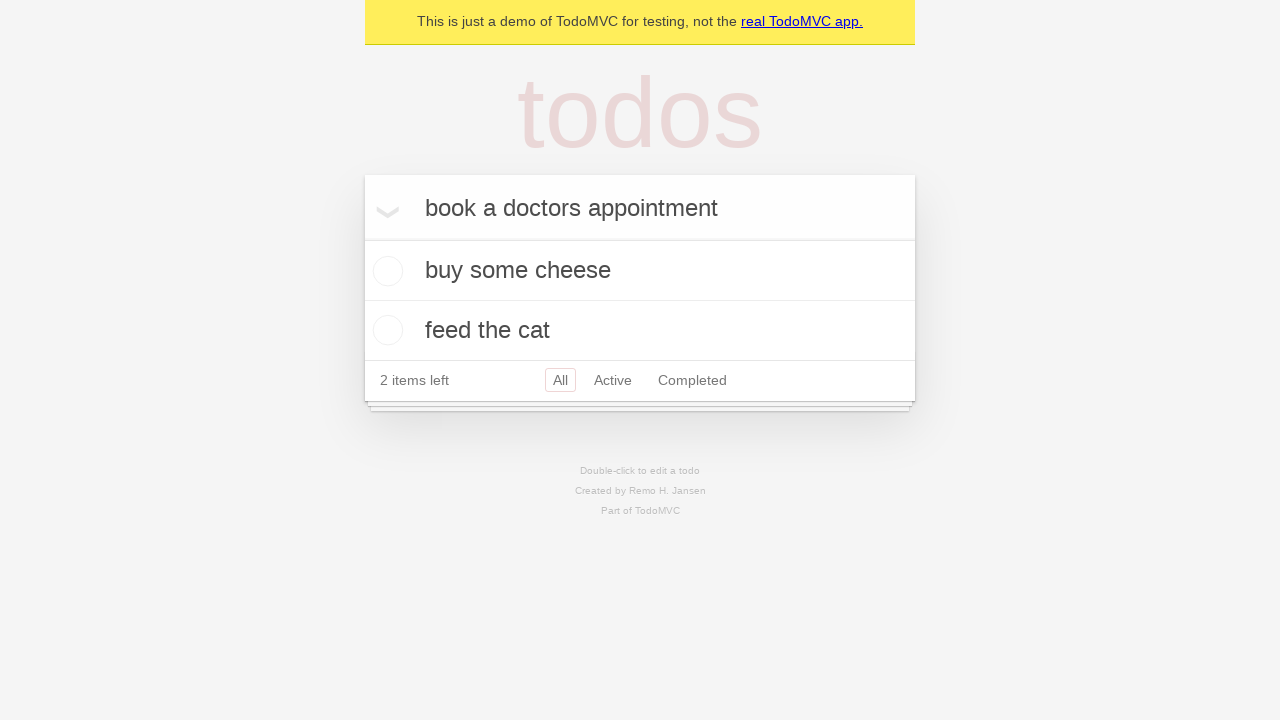

Pressed Enter to add third todo on internal:attr=[placeholder="What needs to be done?"i]
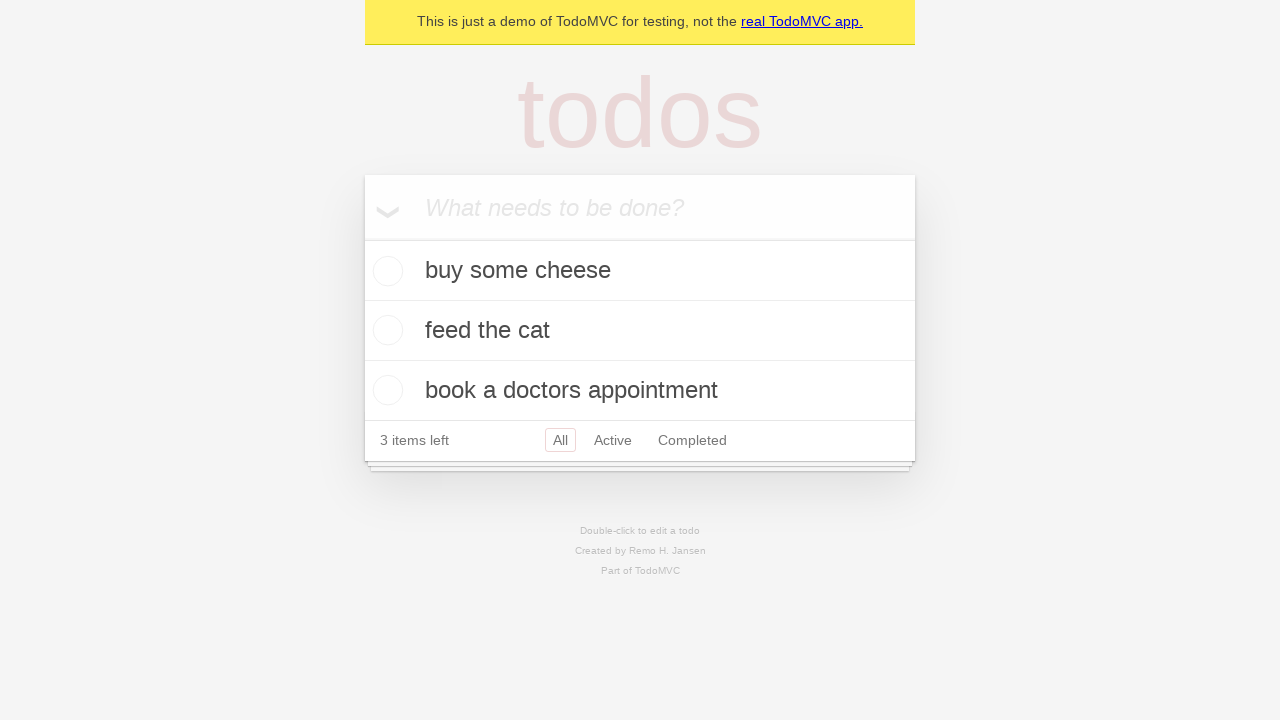

Double-clicked second todo item to enter edit mode at (640, 331) on internal:testid=[data-testid="todo-item"s] >> nth=1
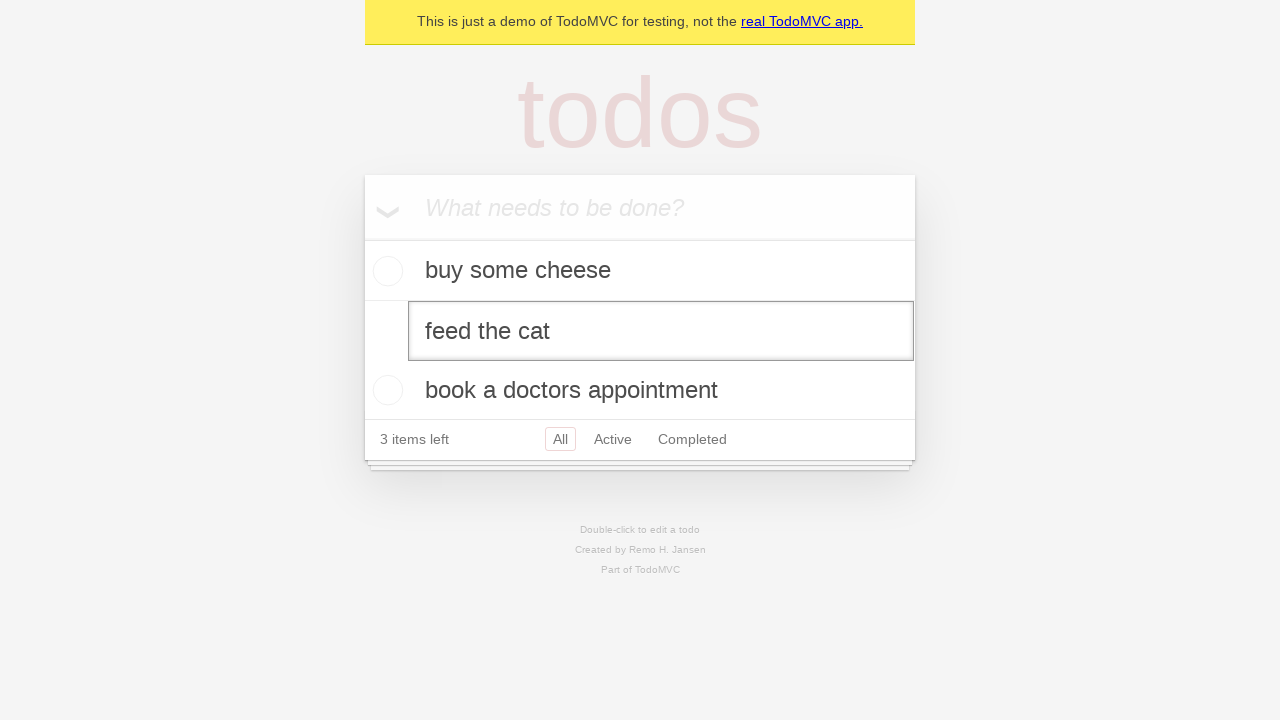

Filled edit field with text containing leading and trailing whitespace on internal:testid=[data-testid="todo-item"s] >> nth=1 >> internal:role=textbox[nam
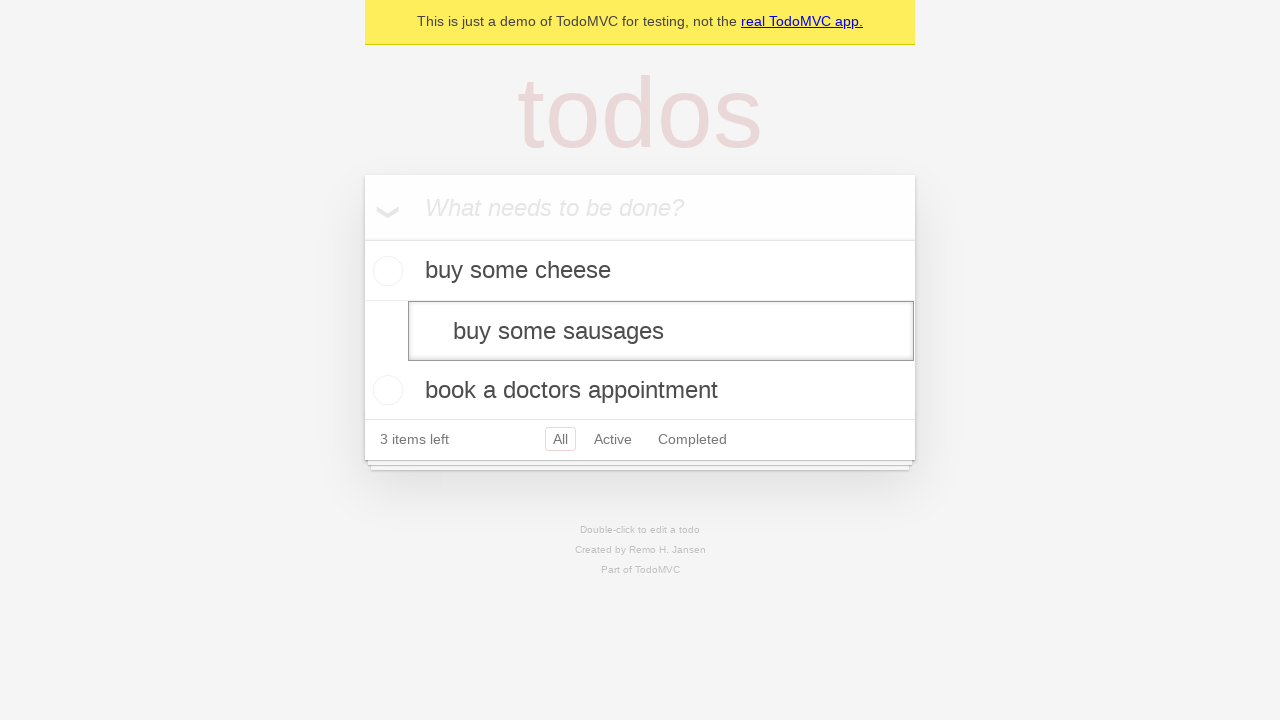

Pressed Enter to save edited todo - text should be trimmed on internal:testid=[data-testid="todo-item"s] >> nth=1 >> internal:role=textbox[nam
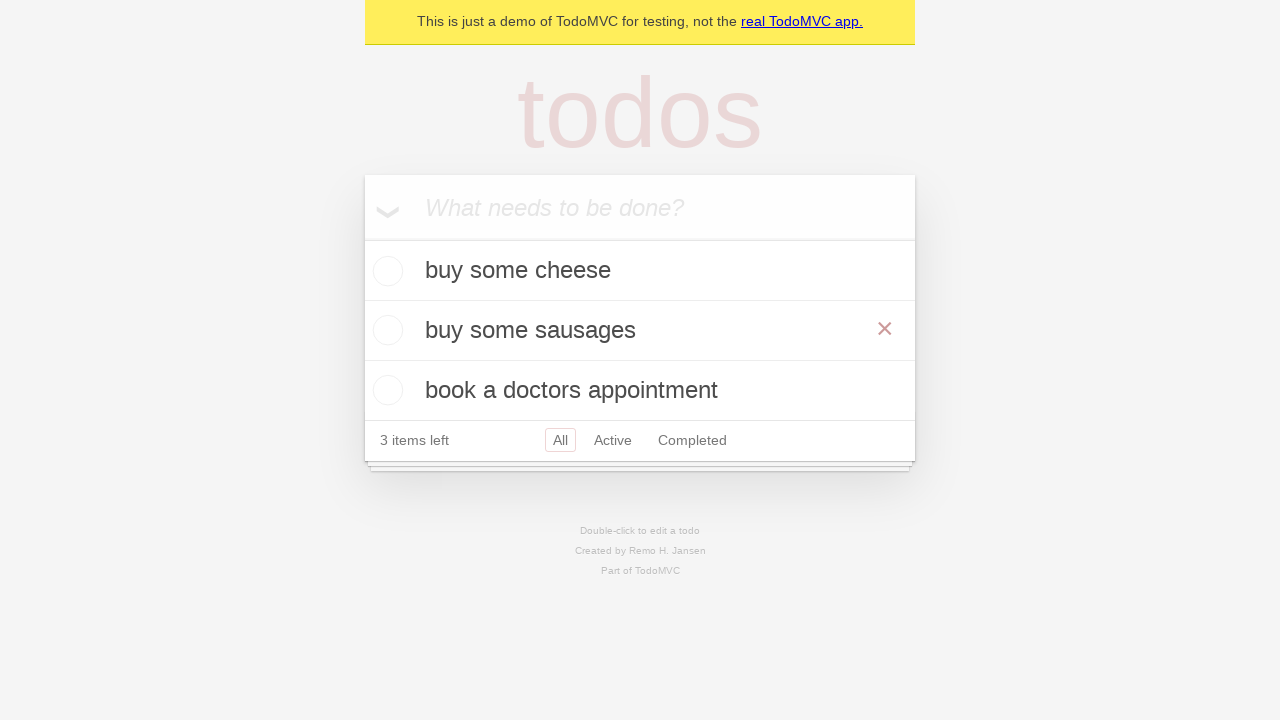

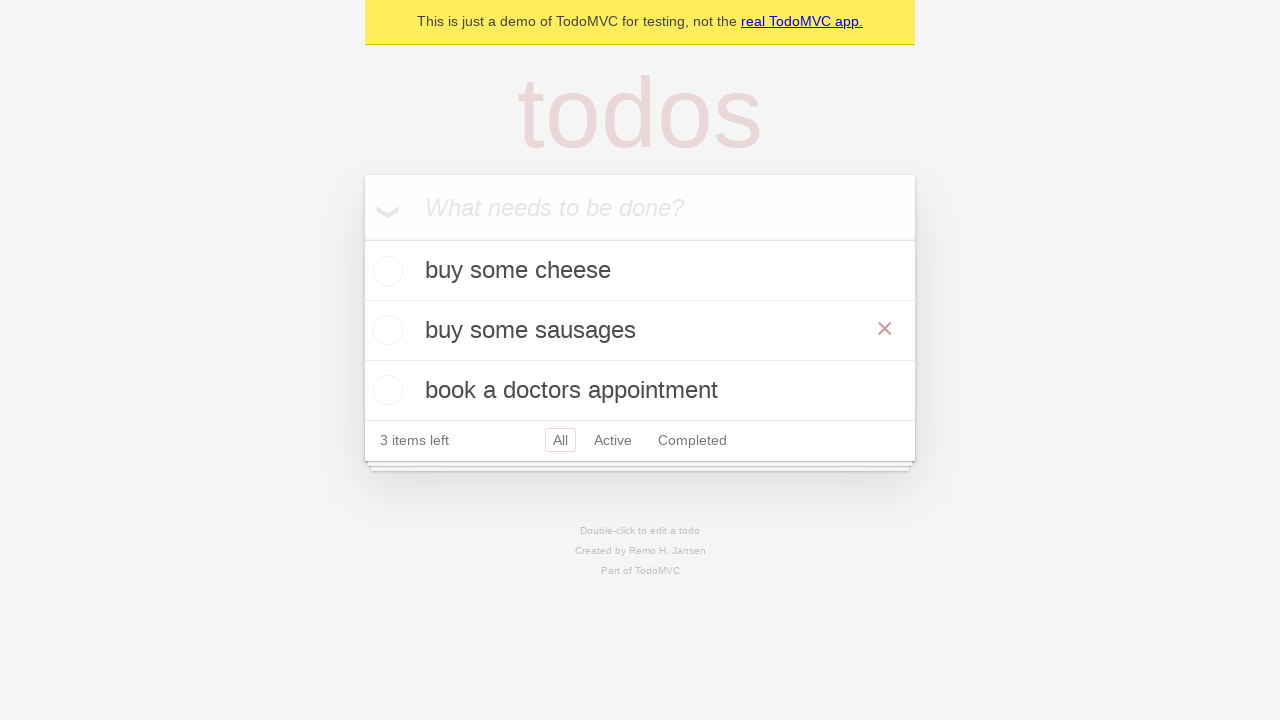